Navigates to Gmail page and clicks the "Help" link to access support documentation

Starting URL: https://gmail.com

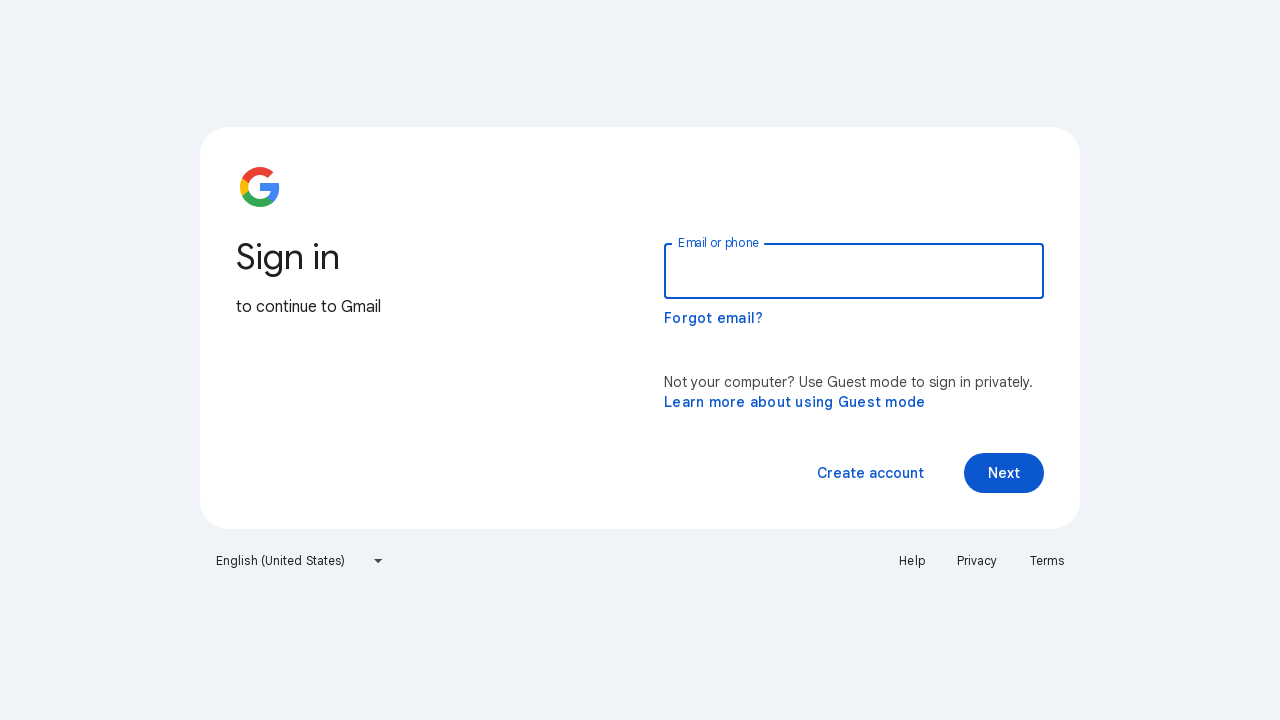

Clicked the Help link to access support documentation at (912, 561) on a:has-text('Help')
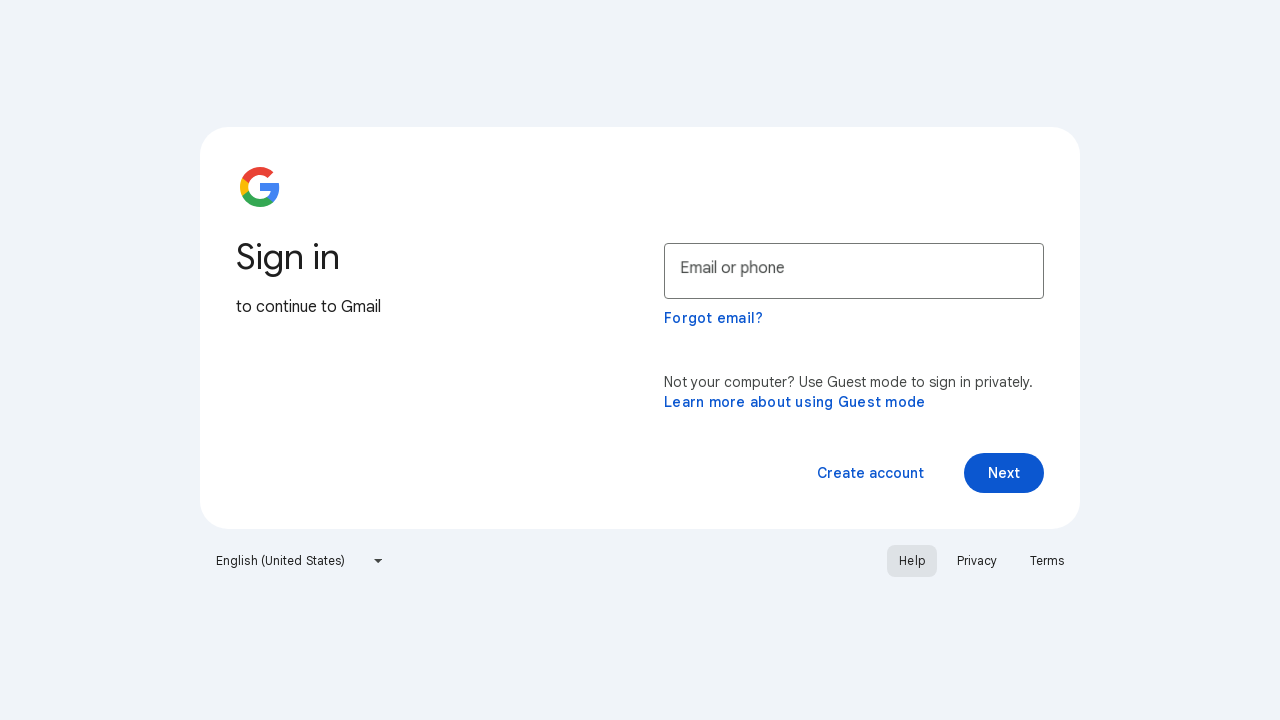

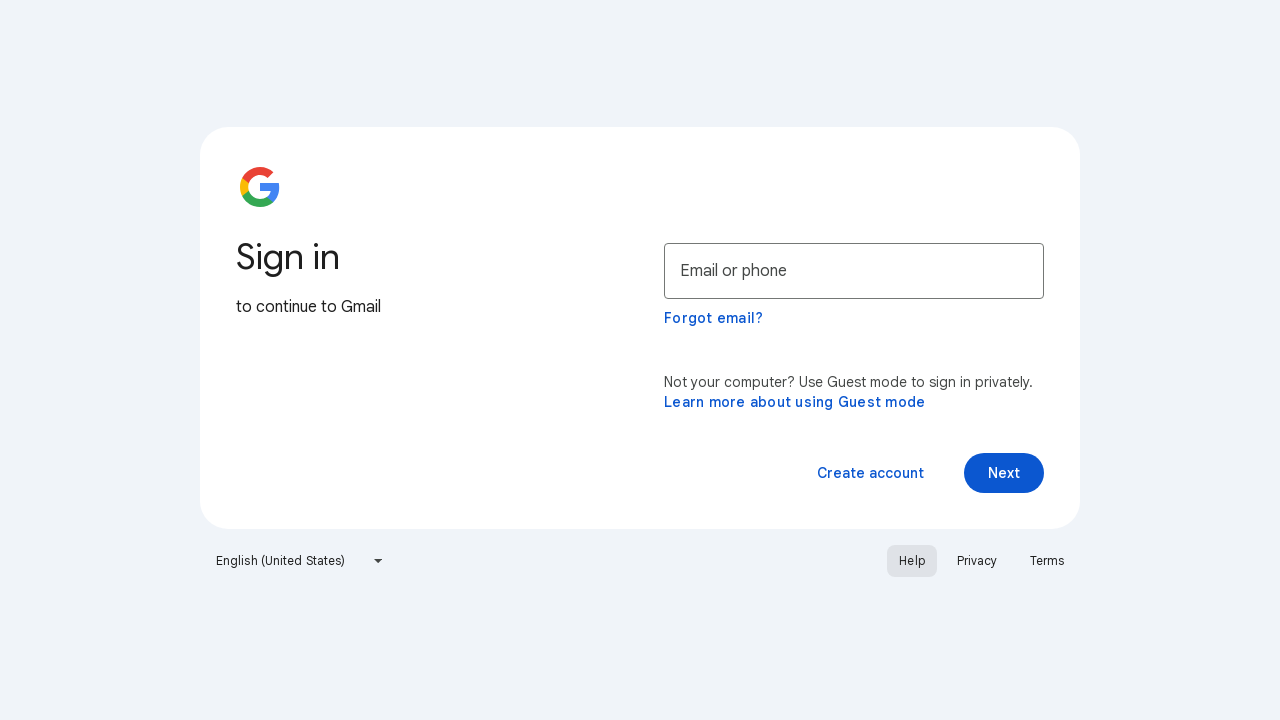